Tests Bank Manager functionality to add a new customer by filling out the customer details form and submitting it

Starting URL: https://www.globalsqa.com/angularJs-protractor/BankingProject/#/login

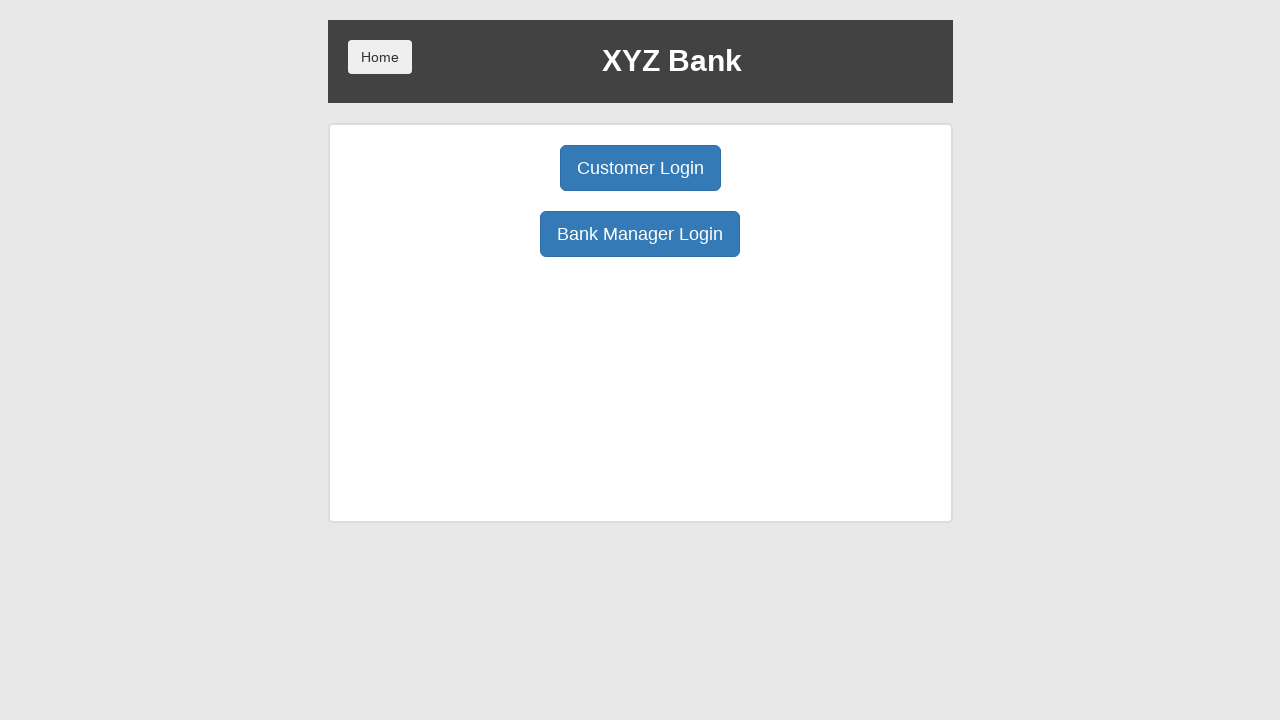

Clicked Bank Manager login button at (640, 234) on button[ng-click="manager()"]
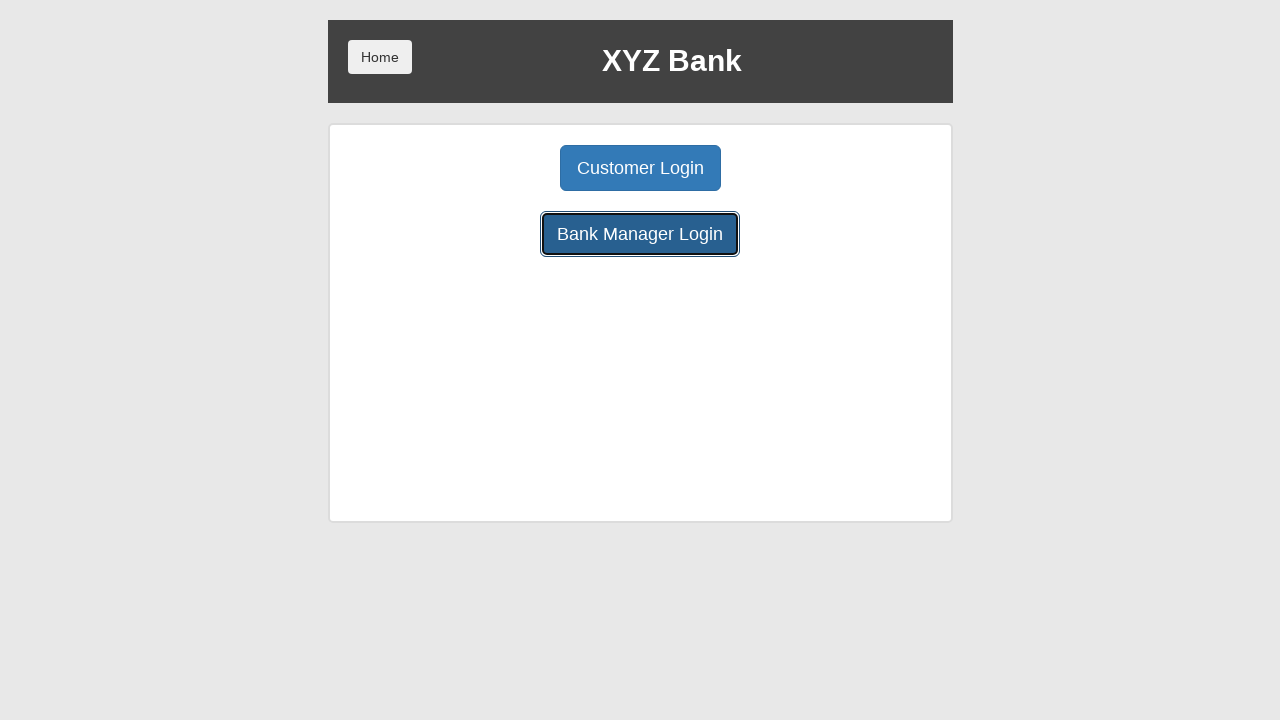

Clicked Add Customer button at (502, 168) on button[ng-click="addCust()"]
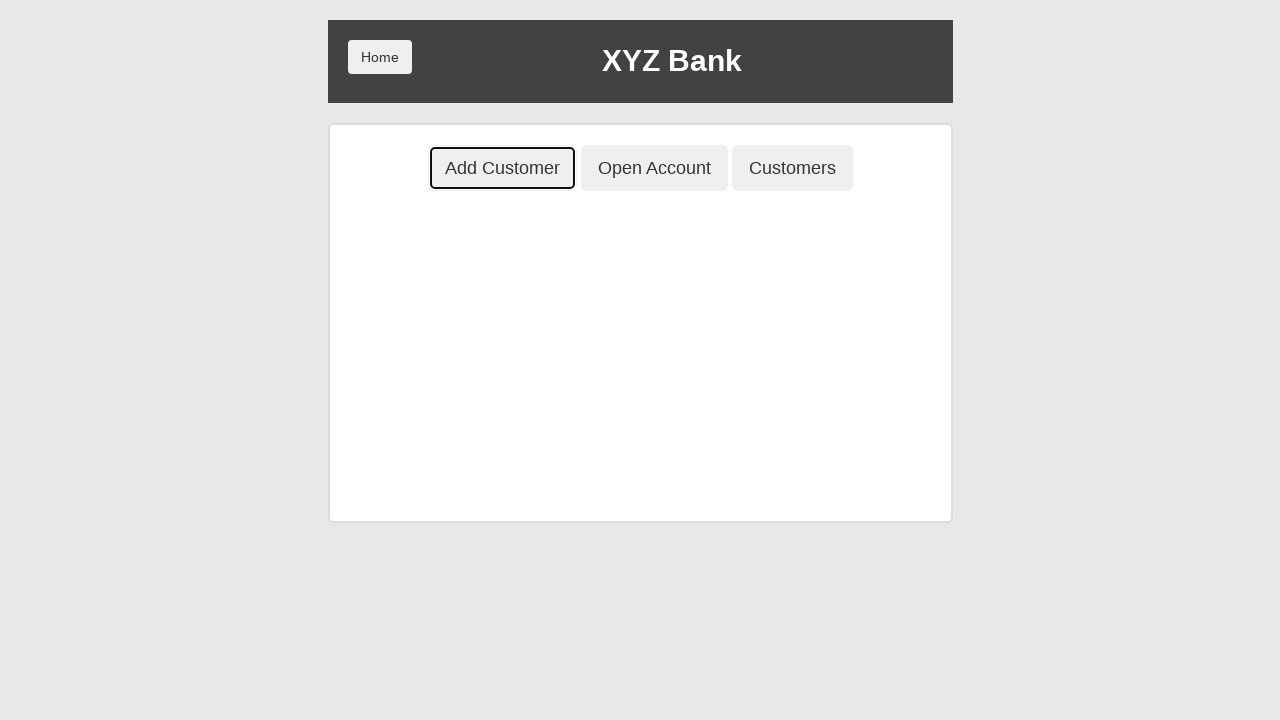

Filled first name field with 'seye' on input[ng-model="fName"]
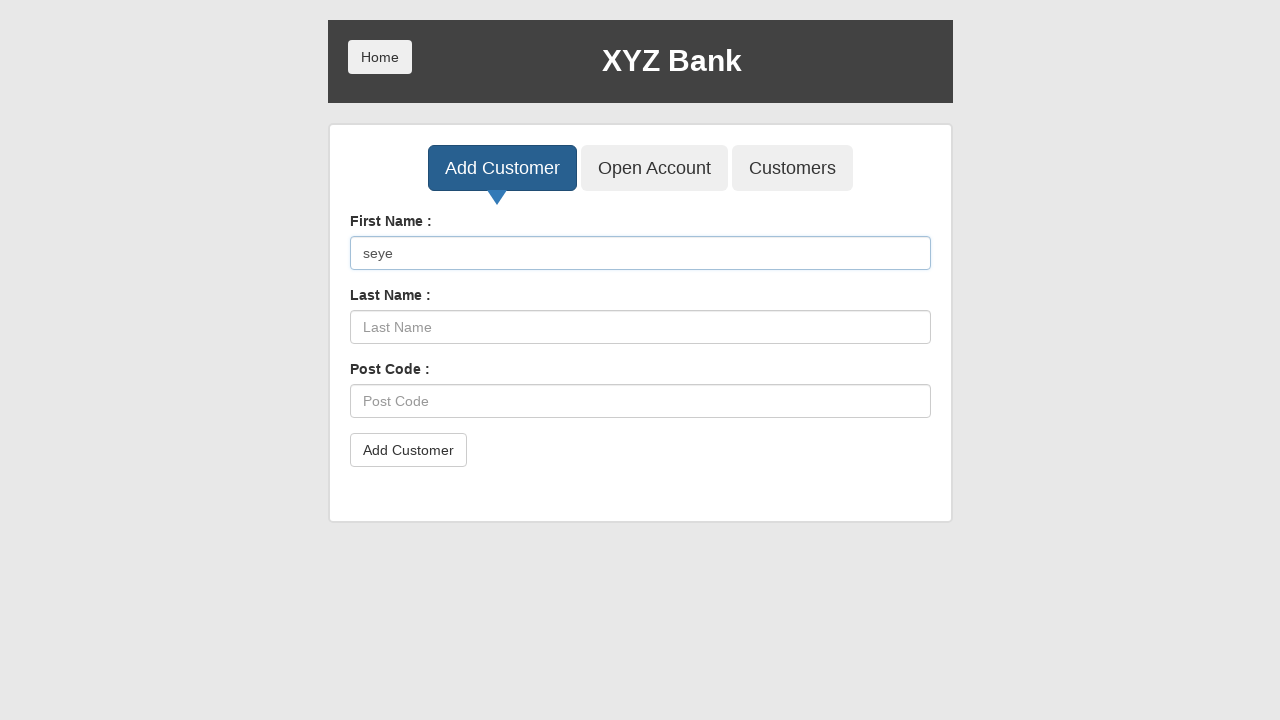

Filled last name field with 'Ade' on input[ng-model="lName"]
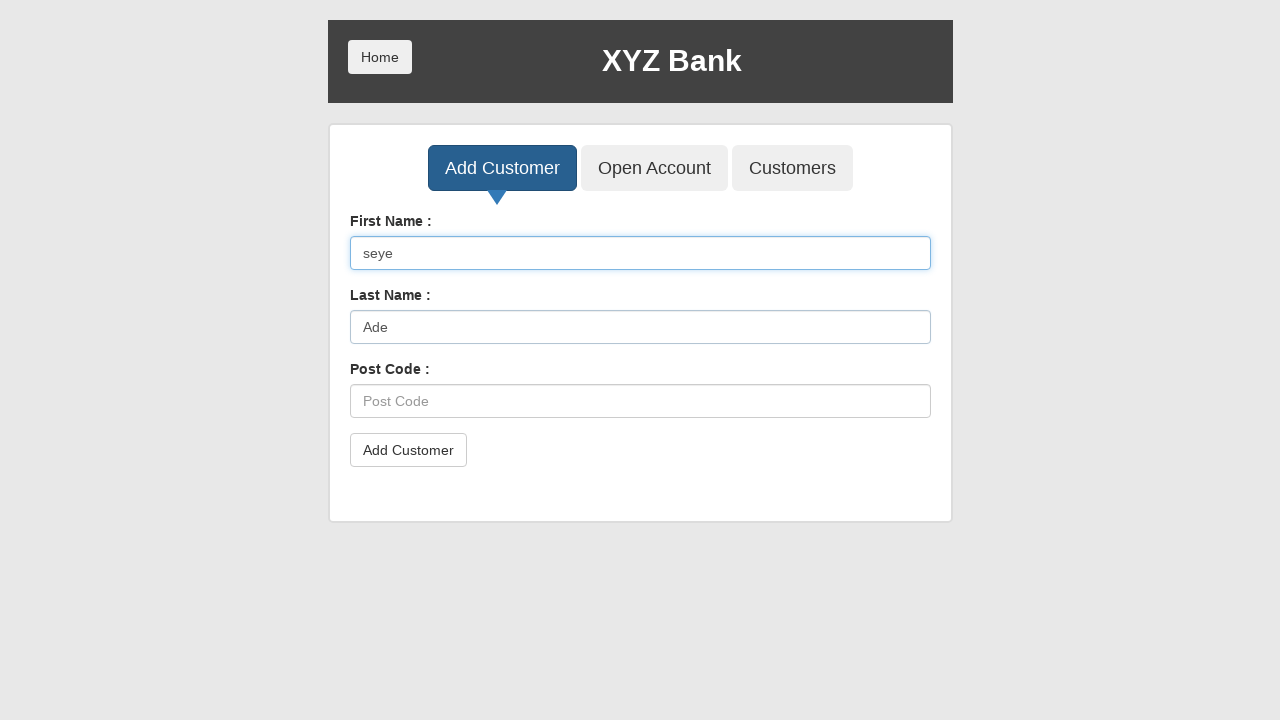

Filled postal code field with '9999' on input[ng-model="postCd"]
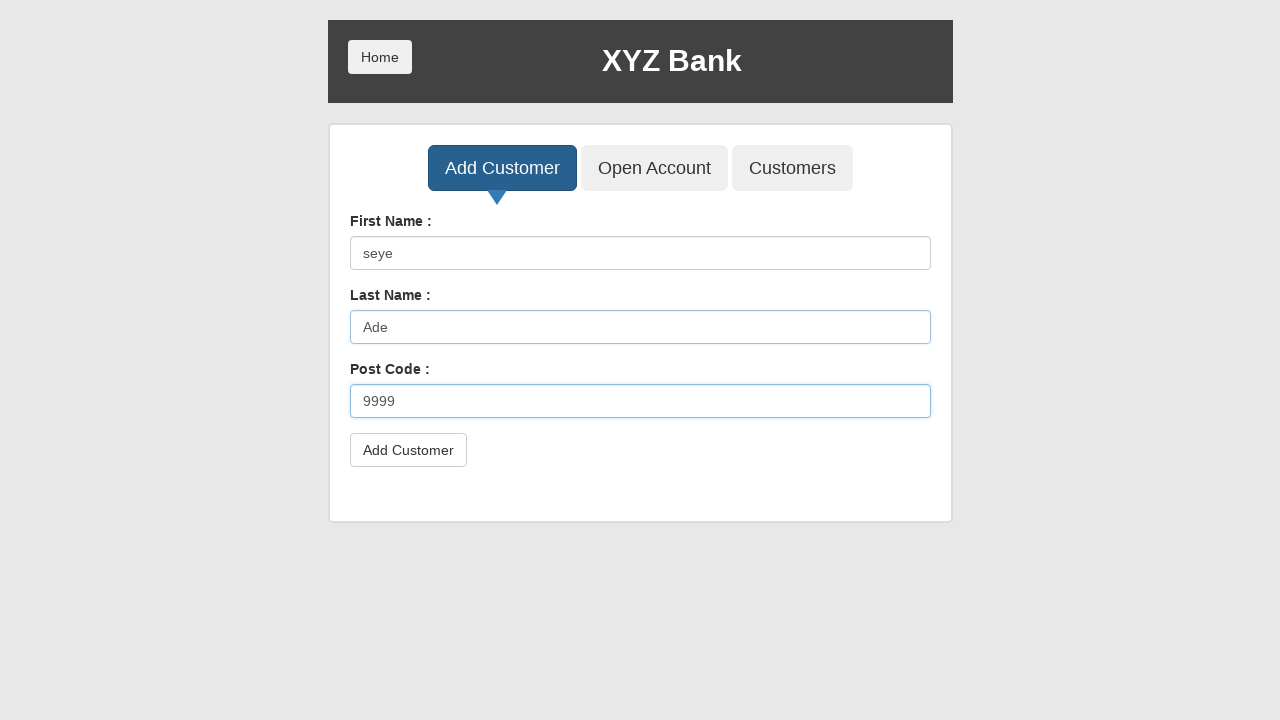

Clicked submit button to add customer at (408, 450) on button[type="submit"]
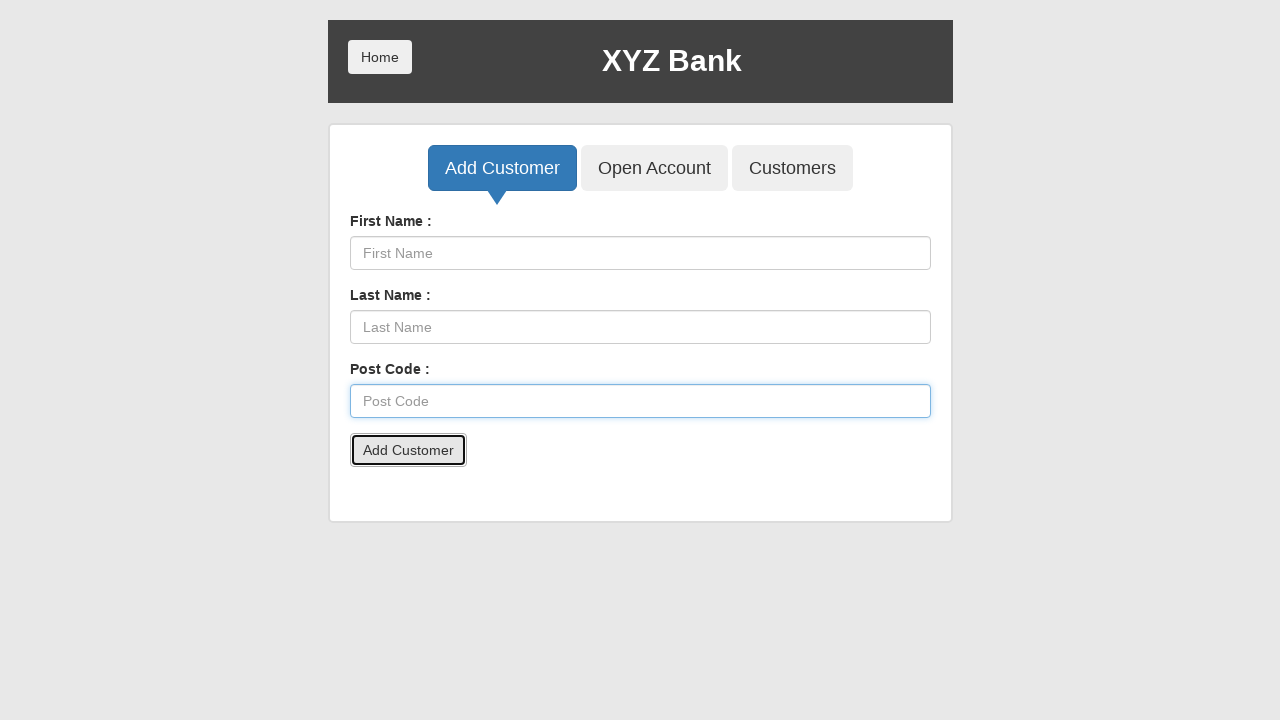

Set up dialog handler to accept confirmation dialogs
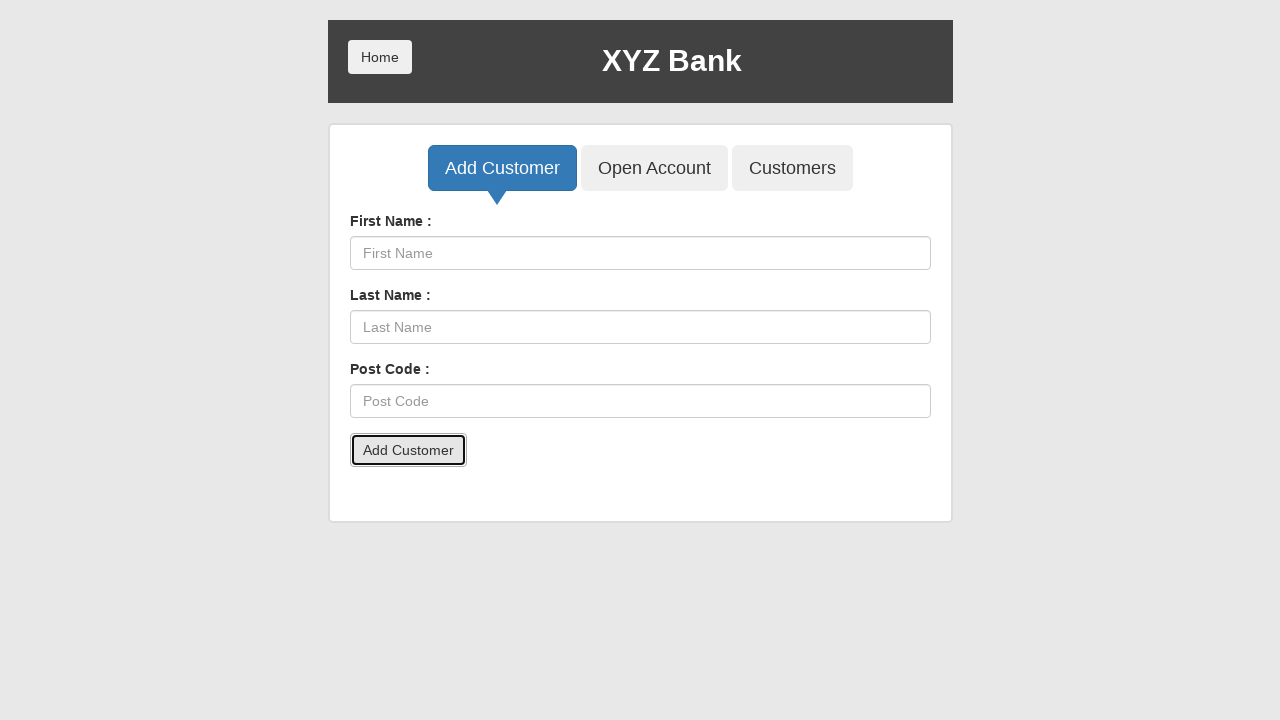

Verified success message 'Account created successfully with account Number'
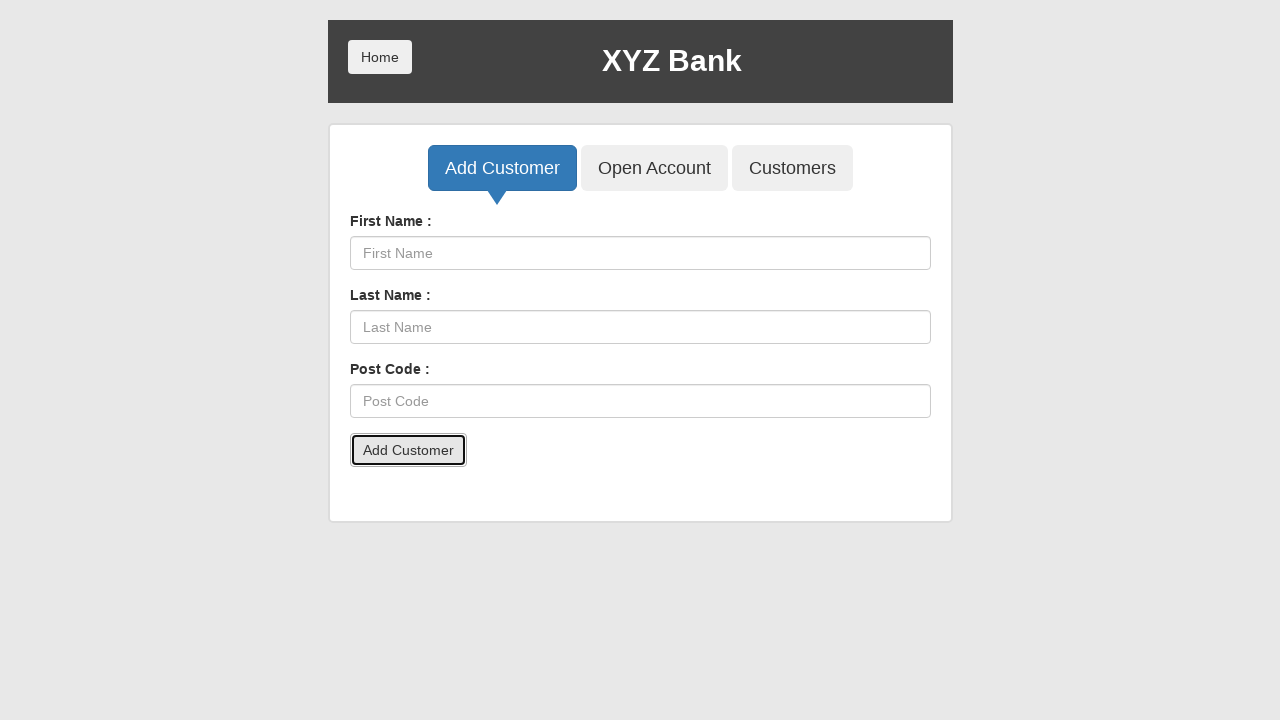

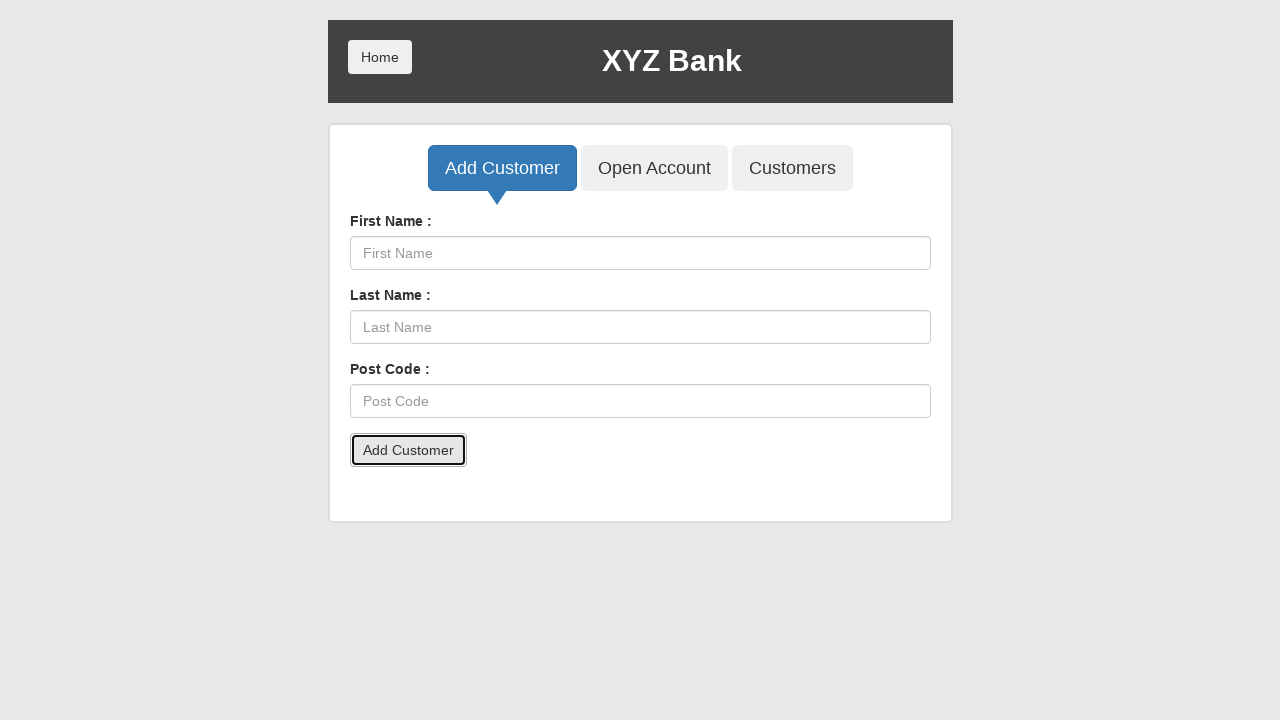